Tests form submission on DemoQA by filling in name, email, and address fields then submitting the form

Starting URL: https://demoqa.com/text-box

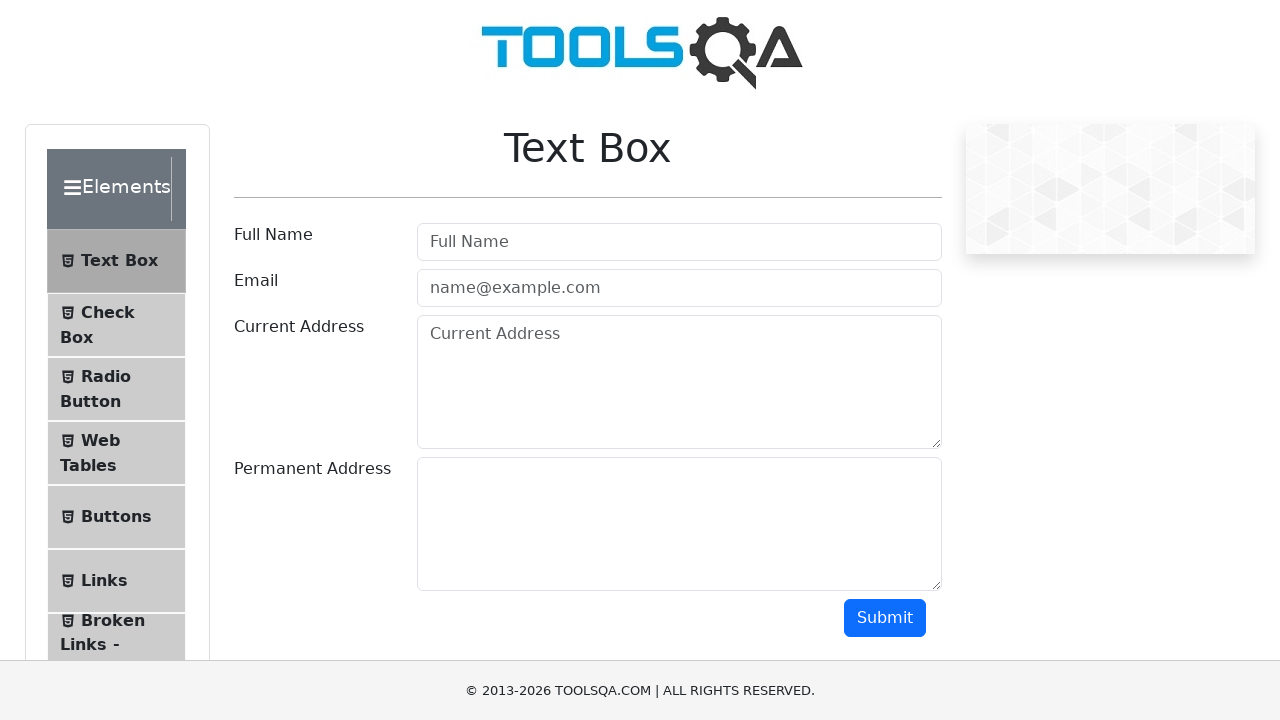

Filled in name field with 'Hind Salih' on input#userName
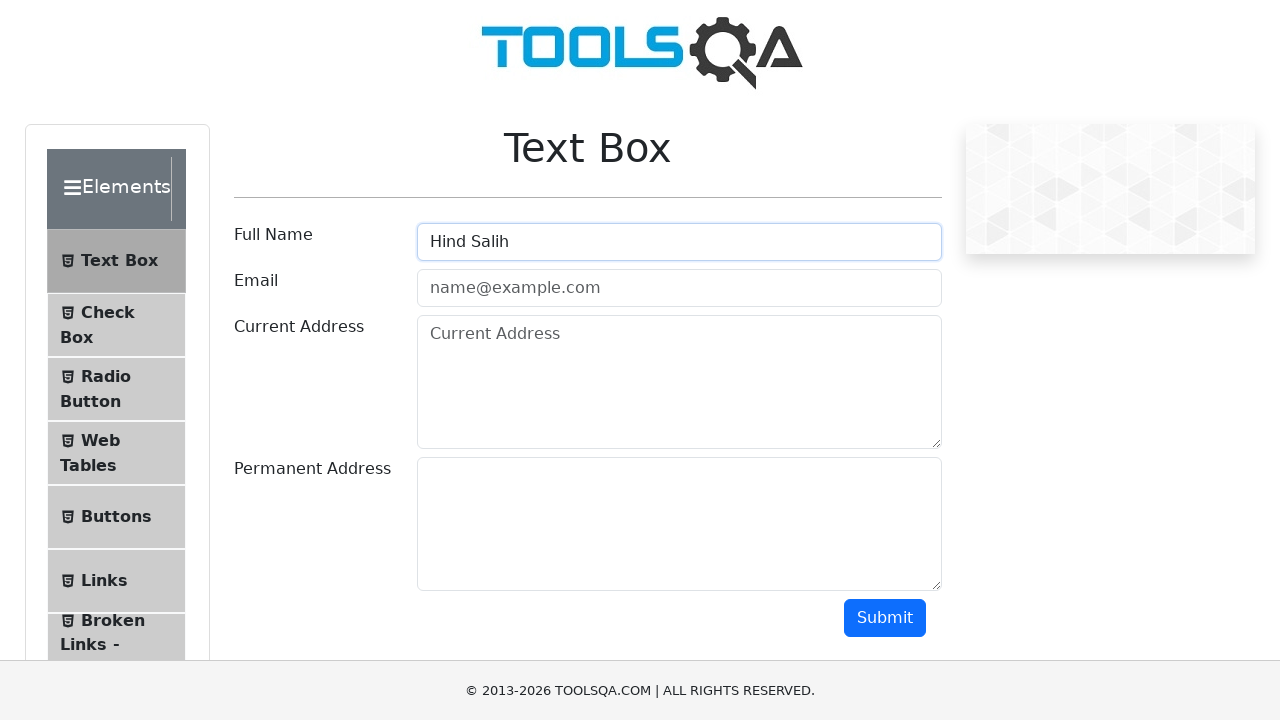

Filled in email field with 'hanosa@yahoo.com' on input#userEmail
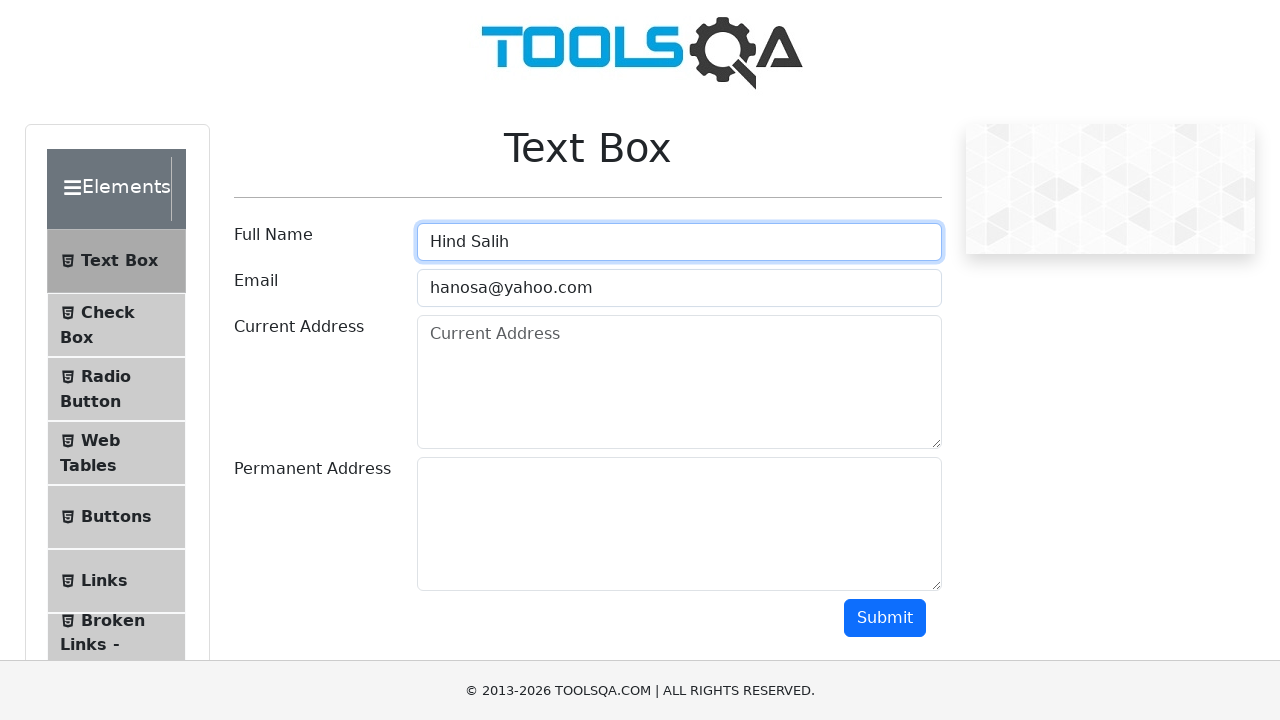

Filled in current address field with '123 Main Street' on textarea#currentAddress
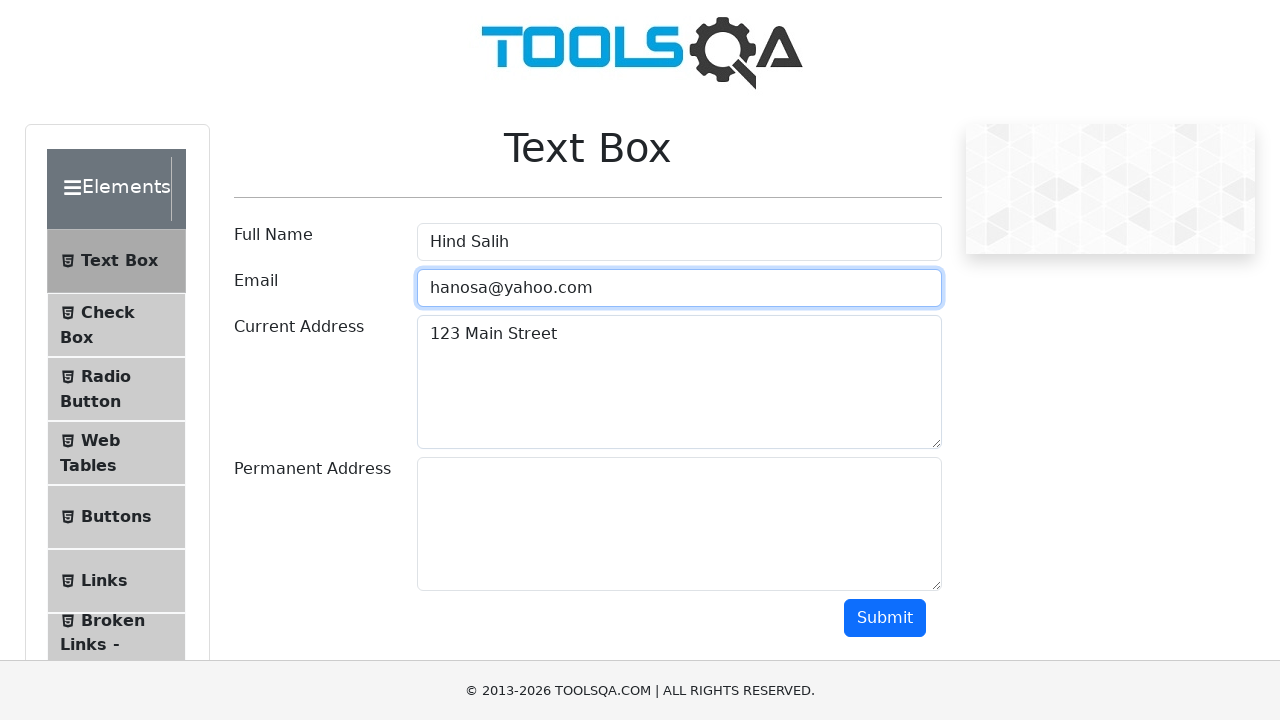

Filled in permanent address field with '456 Elm Street' on textarea#permanentAddress
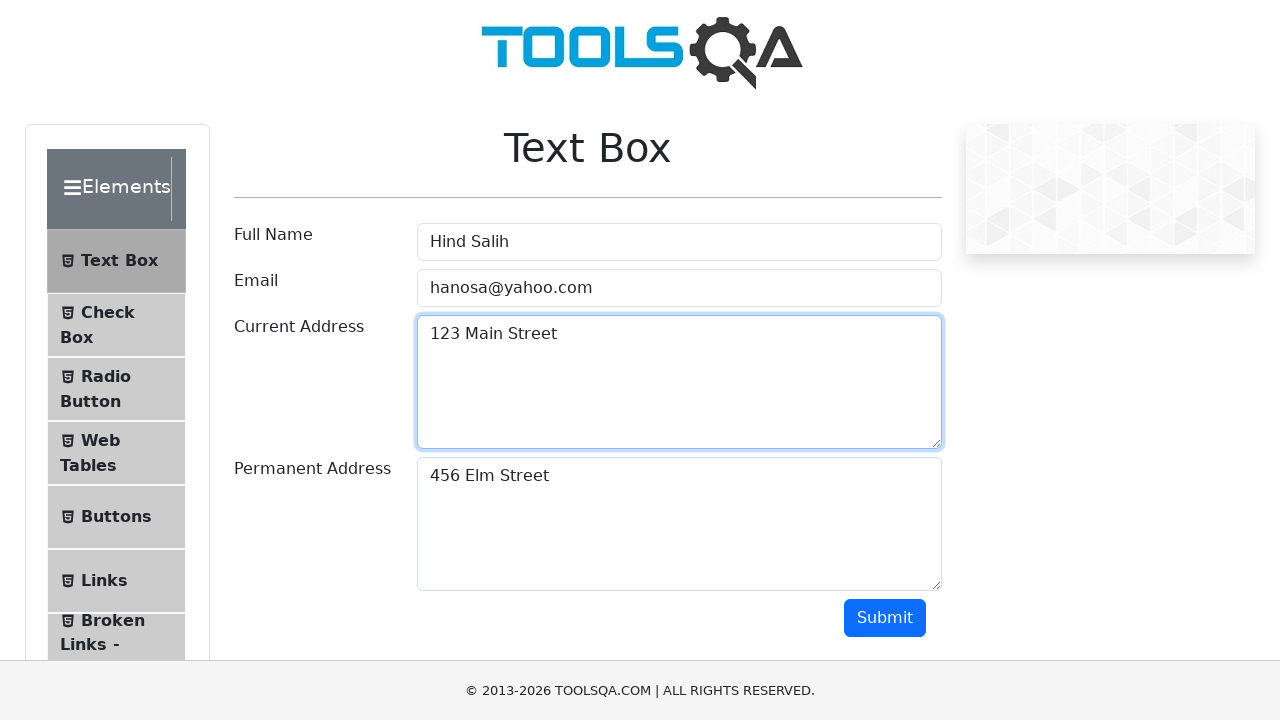

Clicked submit button to submit the form at (885, 618) on button#submit
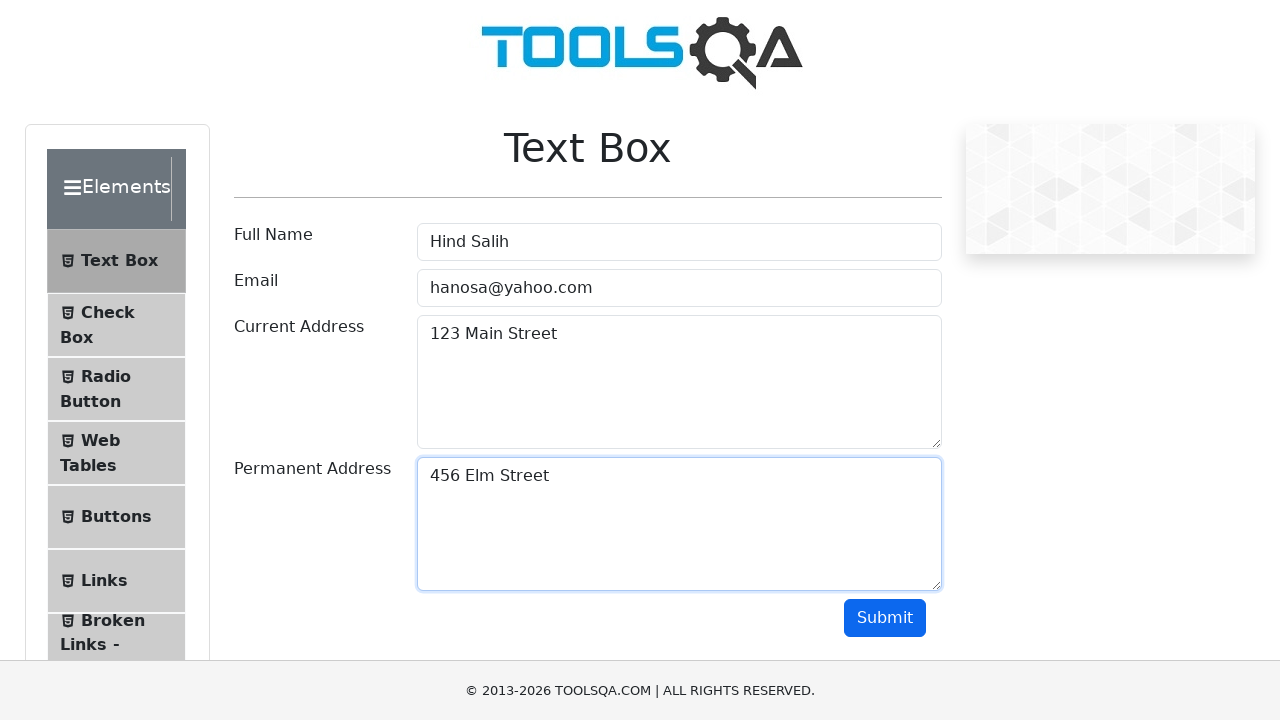

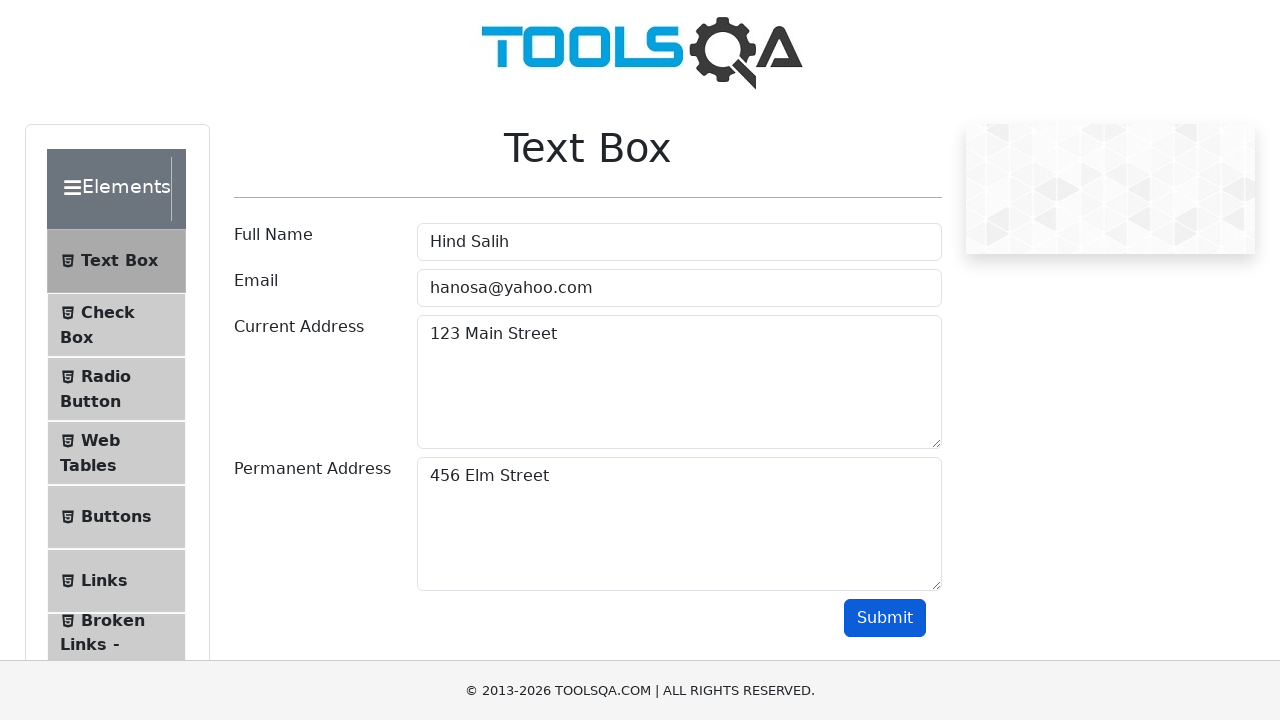